Tests clicking the Personal button triggers the demo

Starting URL: https://neuronpedia.org/gemma-scope#microscope

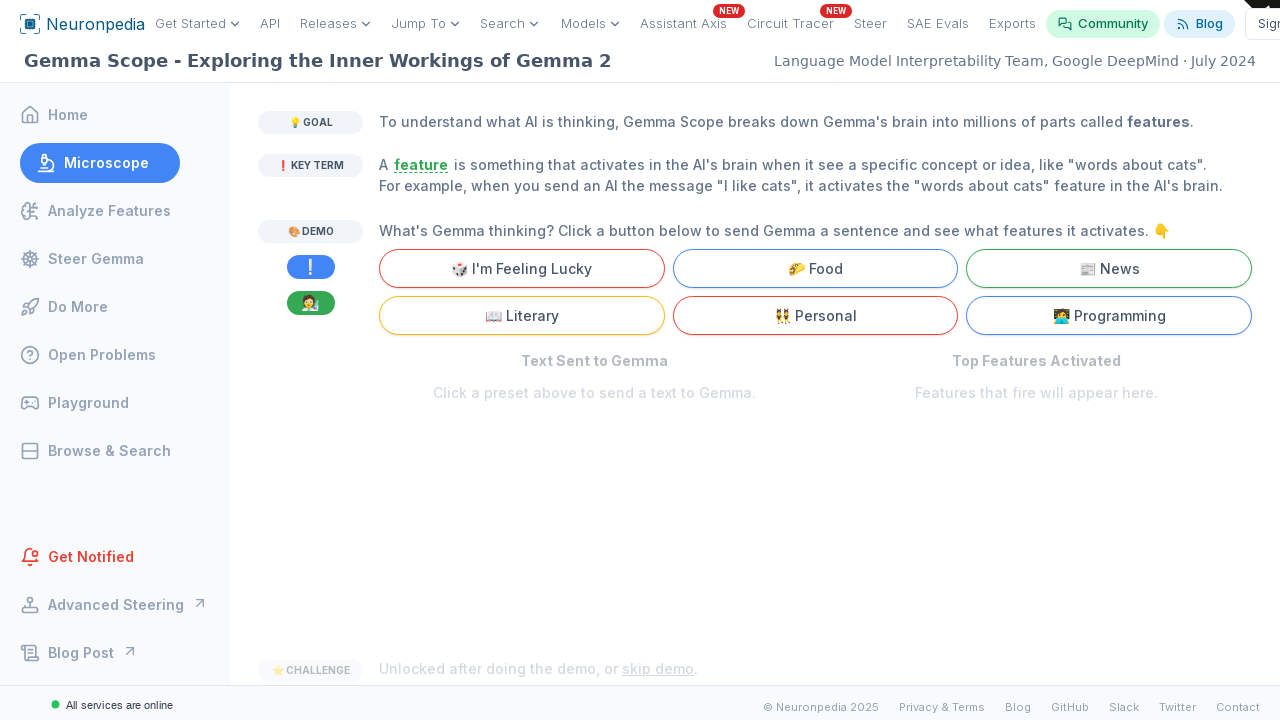

Clicked Personal button to trigger demo at (815, 316) on internal:role=button[name="Personal"i]
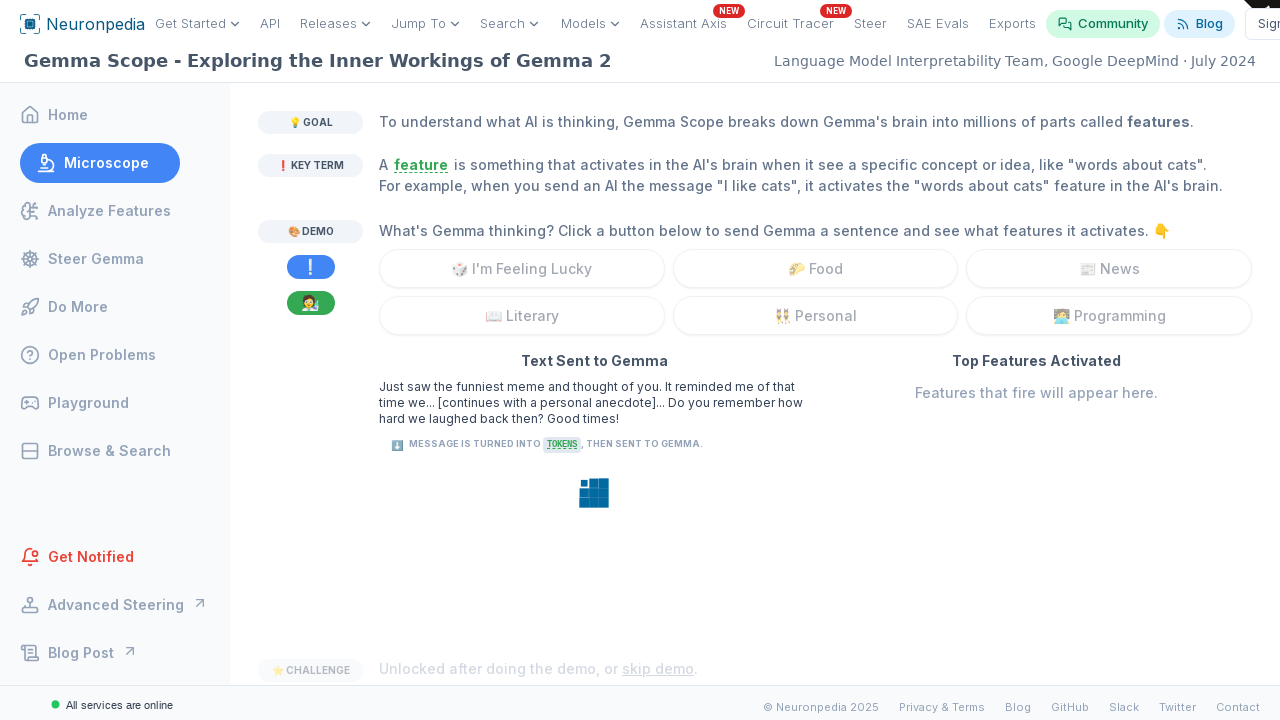

Waited for demo instruction text to disappear
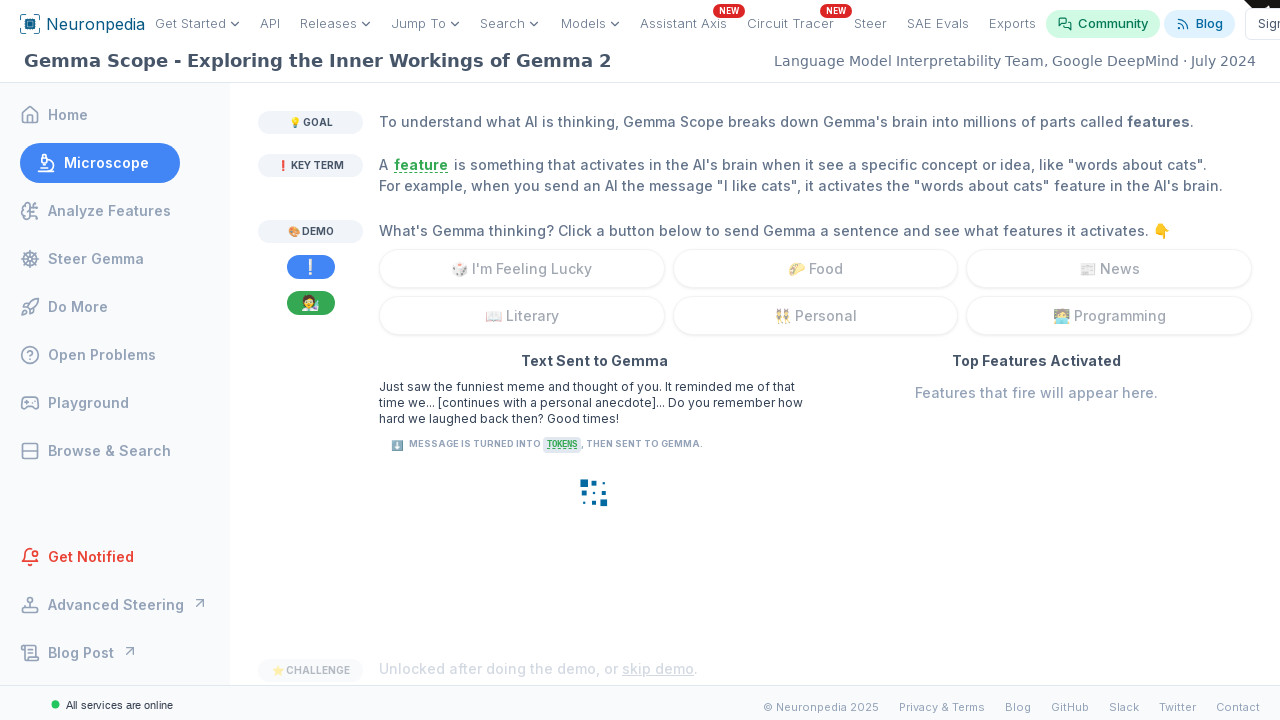

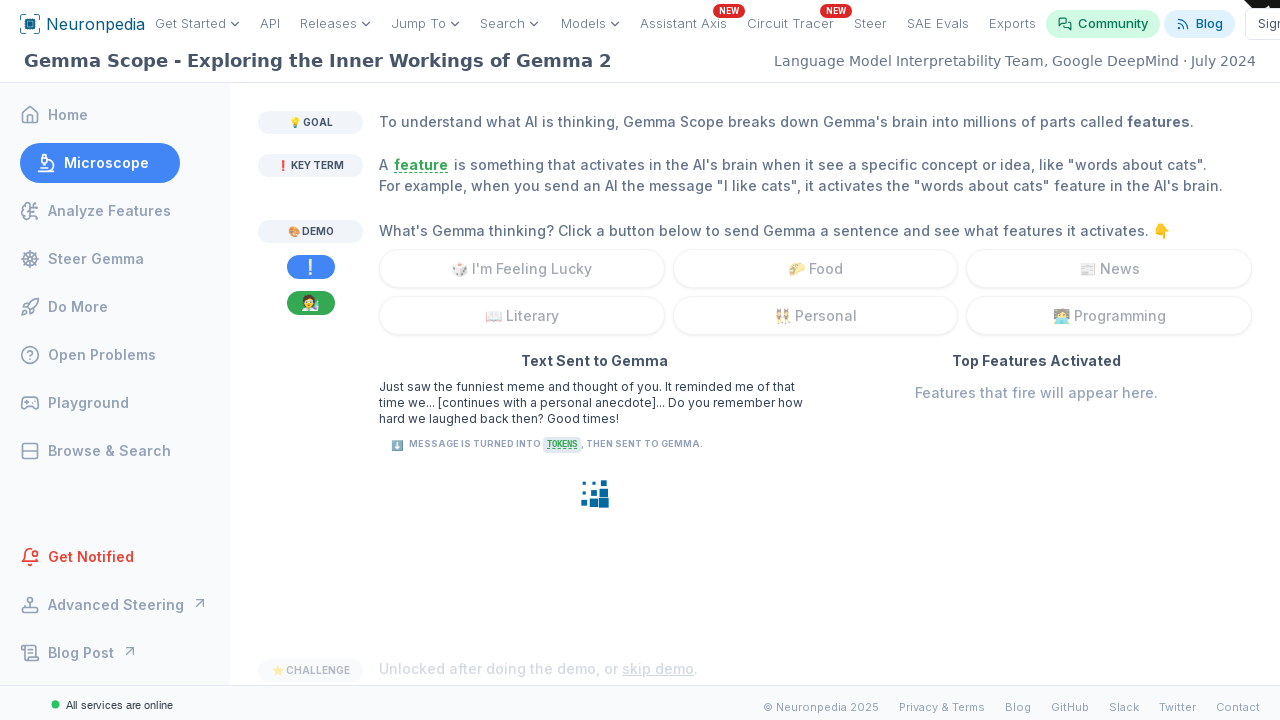